Tests opening a popup window by scrolling to and clicking a link that opens a child browser window on a test website

Starting URL: http://omayo.blogspot.com/

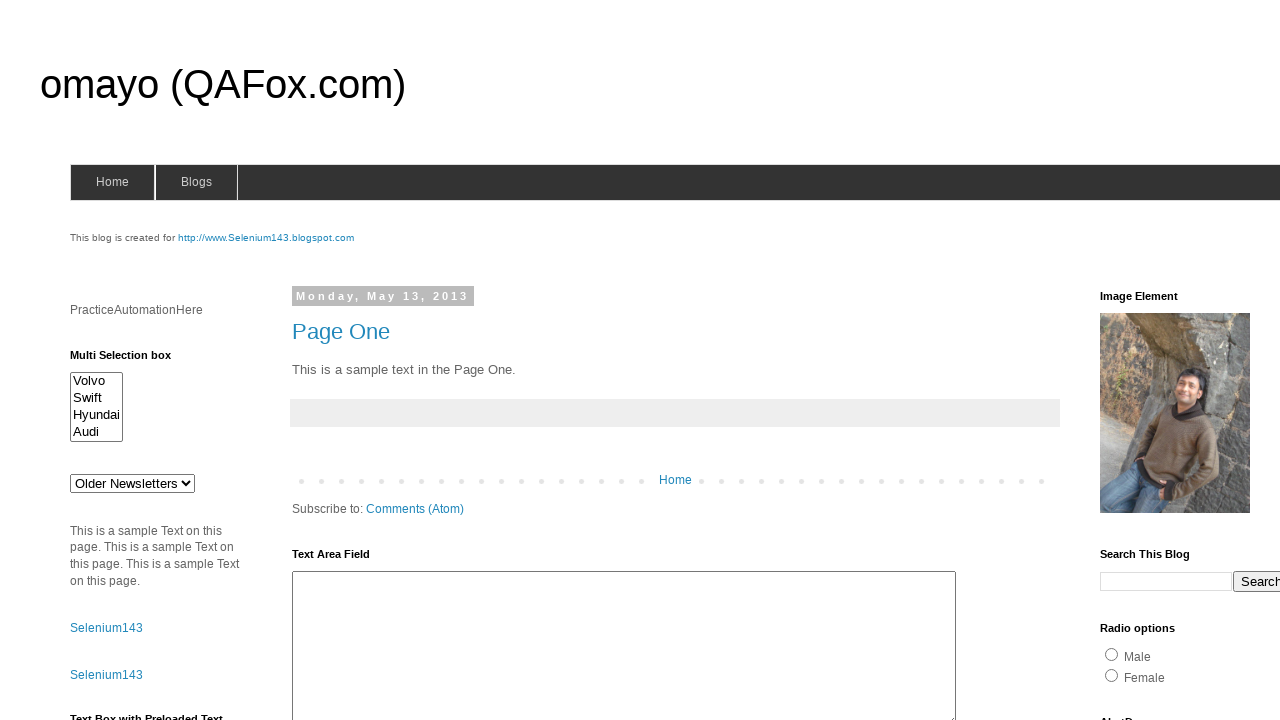

Located the 'Open a popup window' link
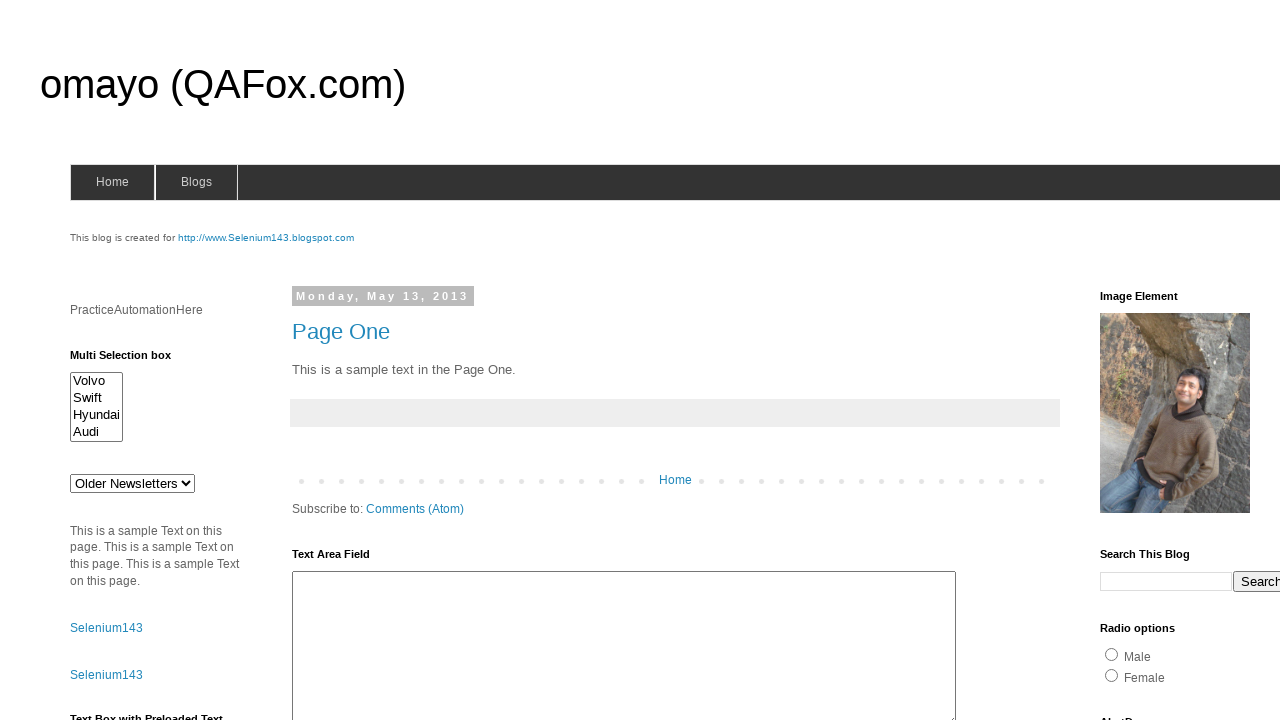

Scrolled the popup link into view
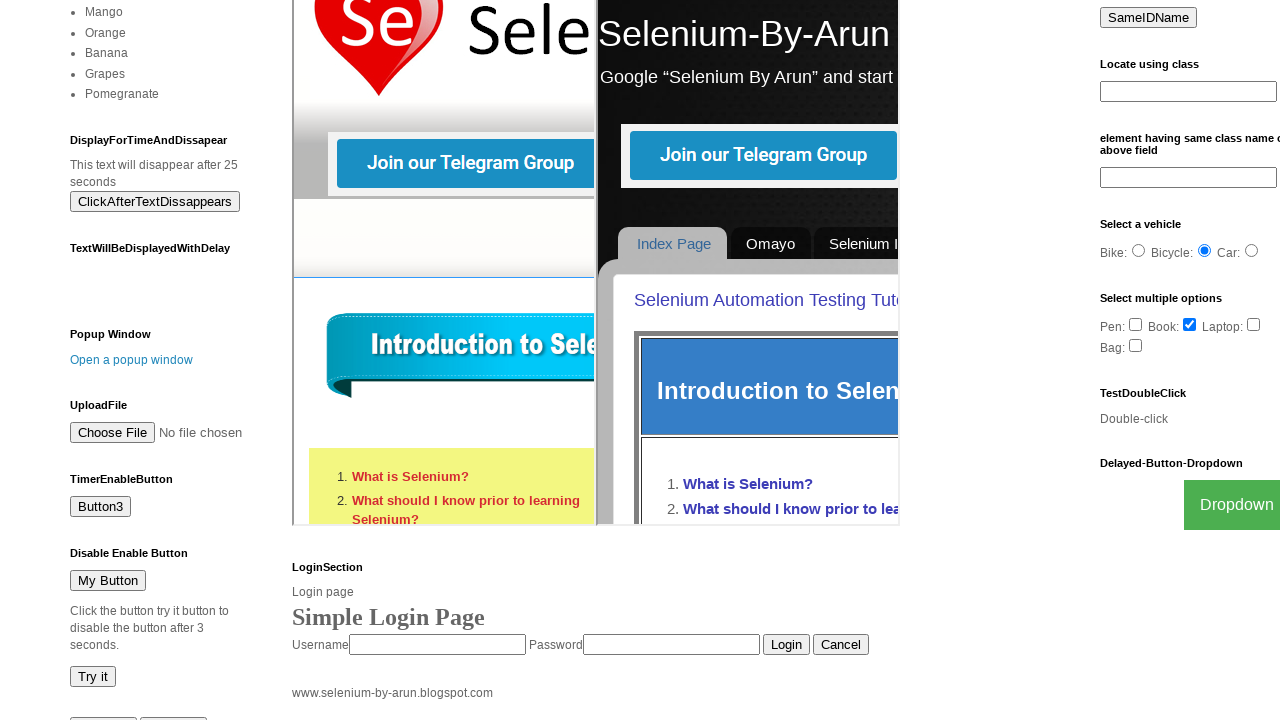

Clicked the 'Open a popup window' link to open child browser window at (132, 360) on text=Open a popup window >> nth=0
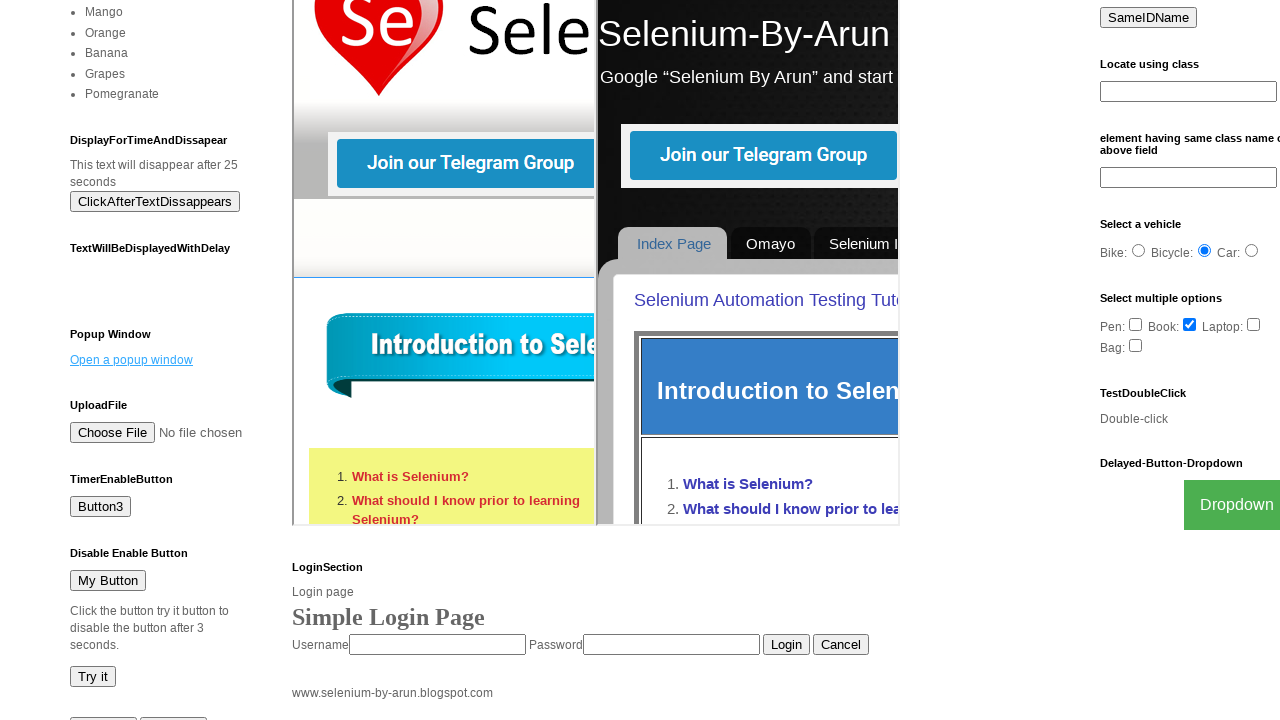

Waited 2 seconds for popup window to open
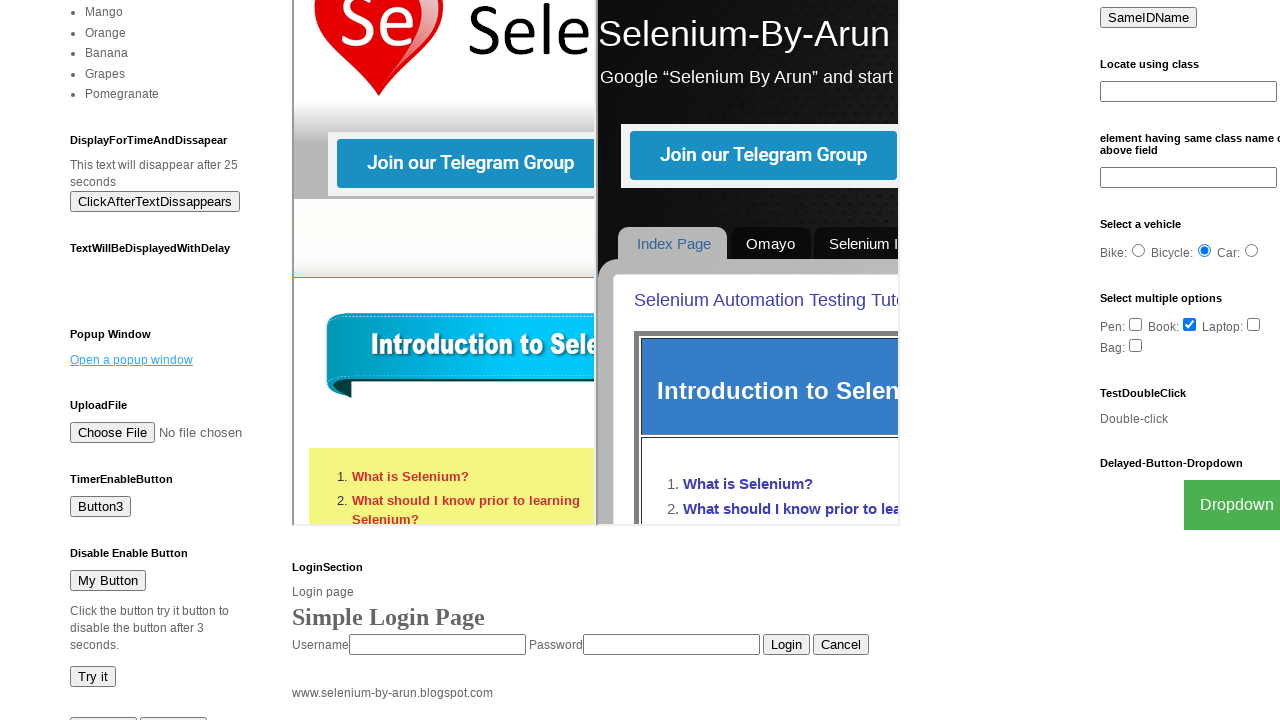

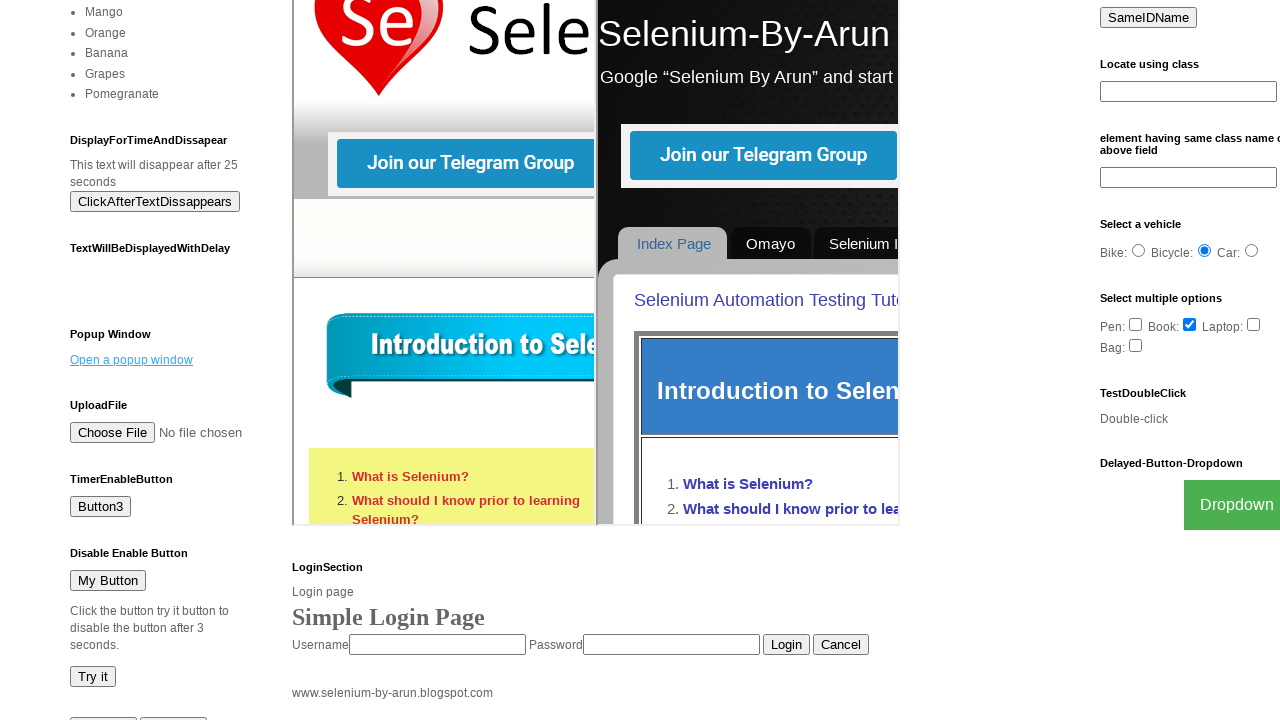